Navigates to the Sandals resort website homepage and verifies the page loads by checking the title

Starting URL: https://www.sandals.com

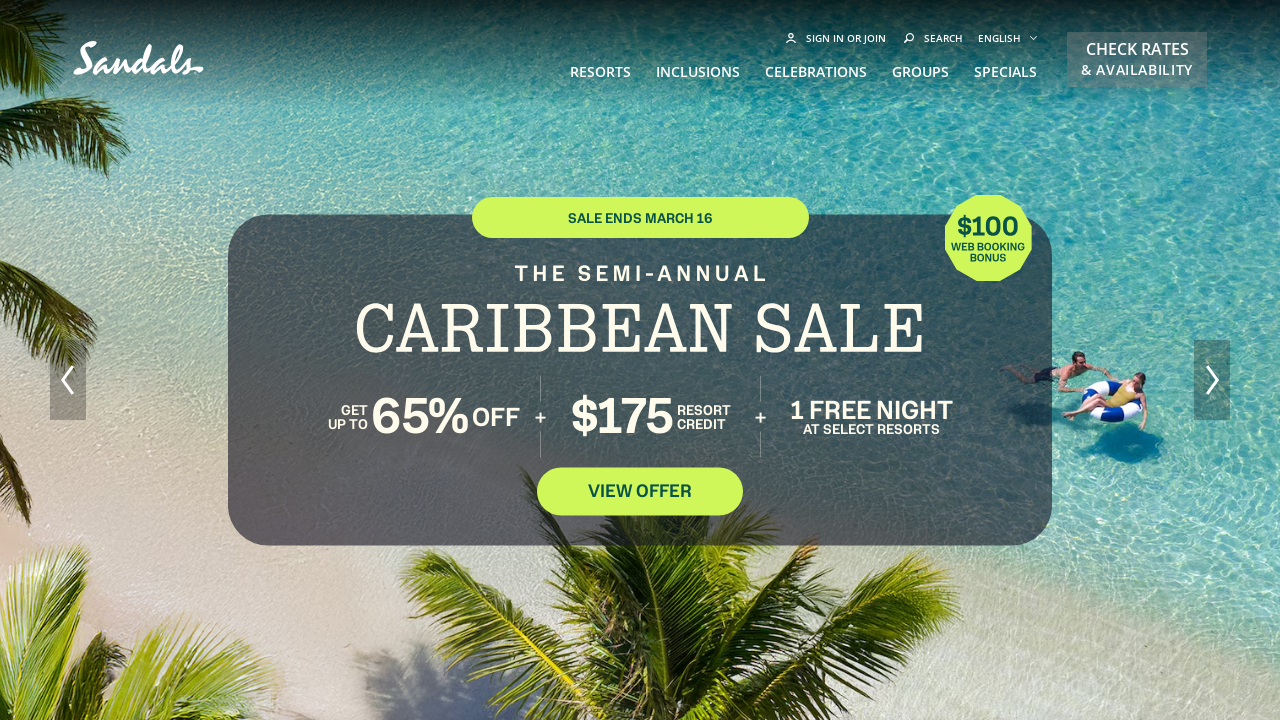

Navigated to Sandals resort website homepage
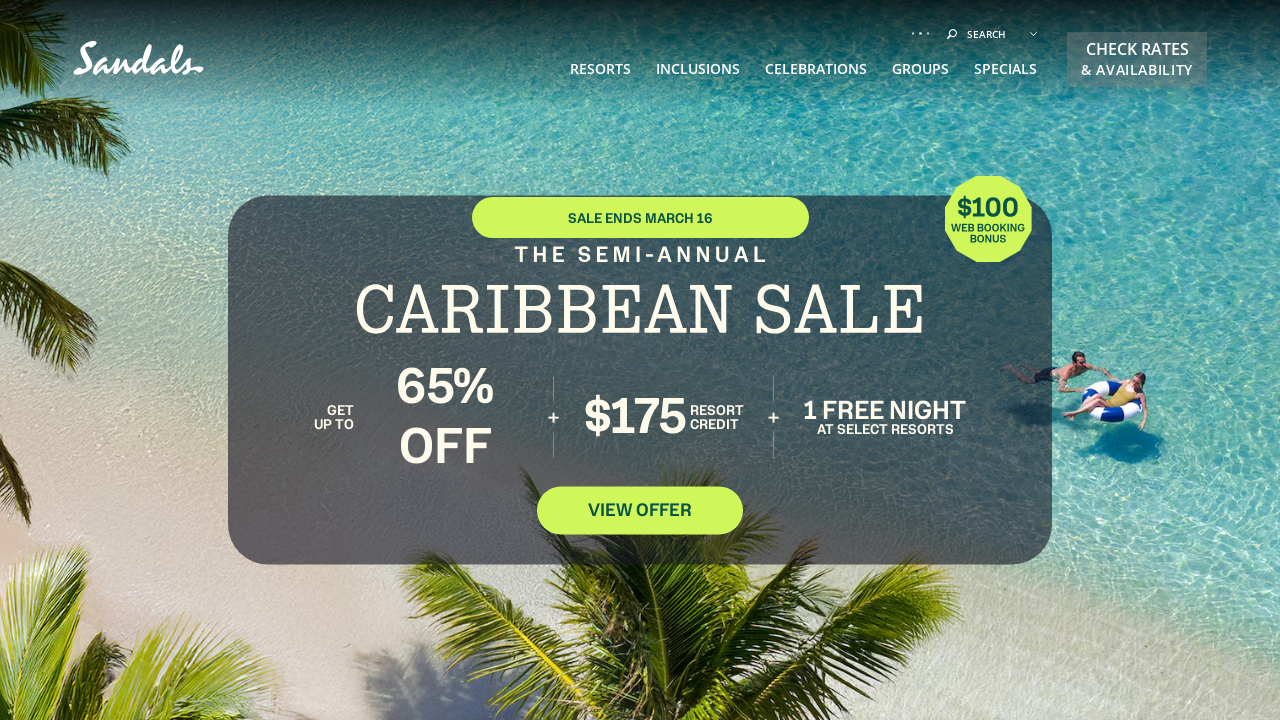

Page loaded with networkidle state
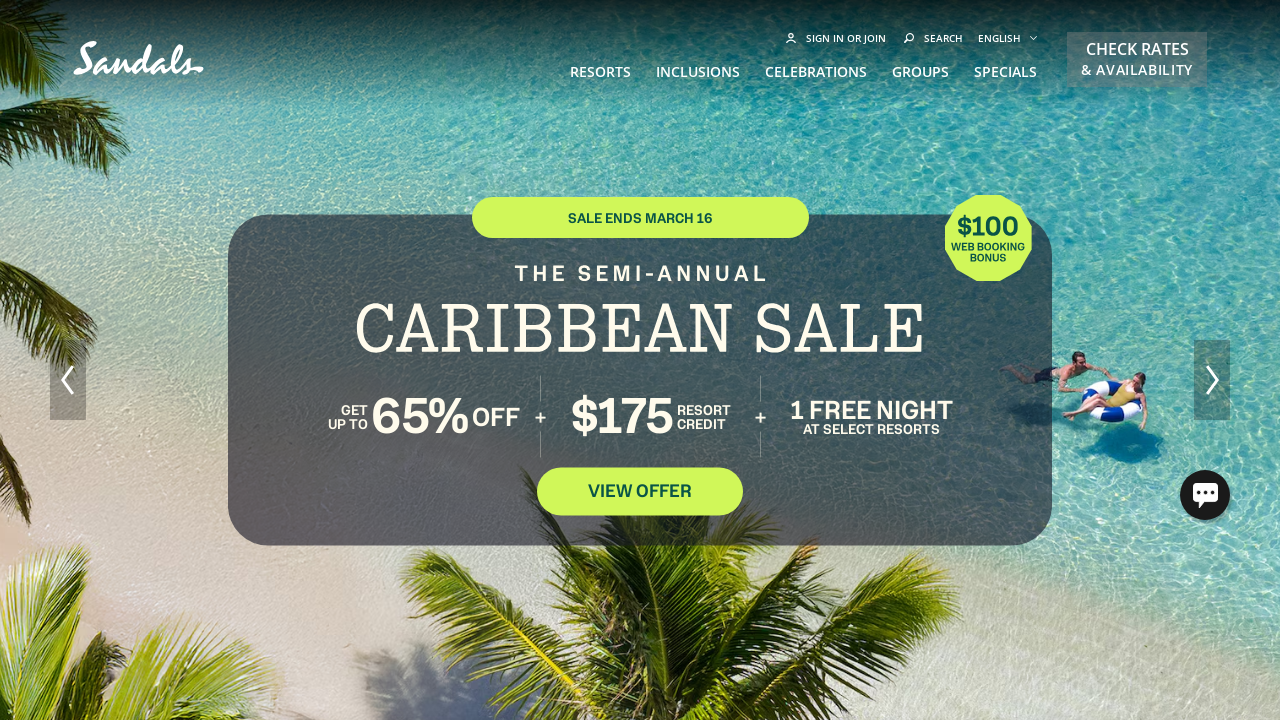

Verified page title contains 'Sandals'
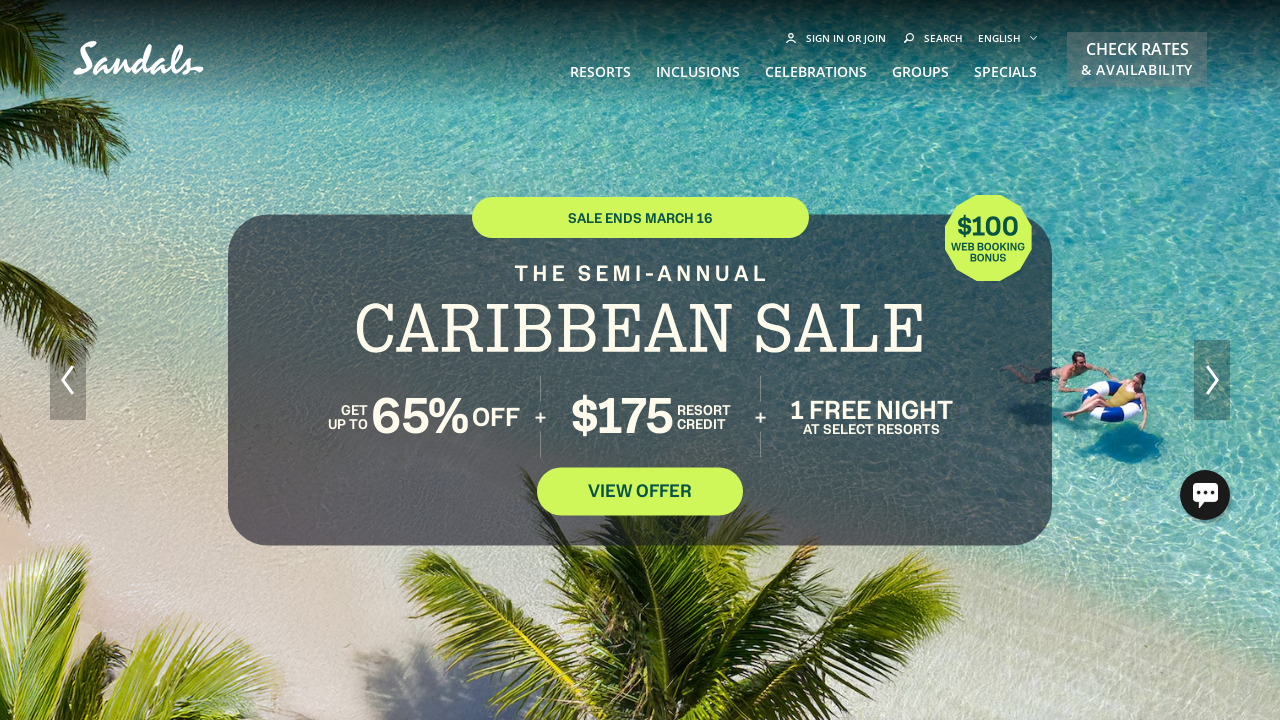

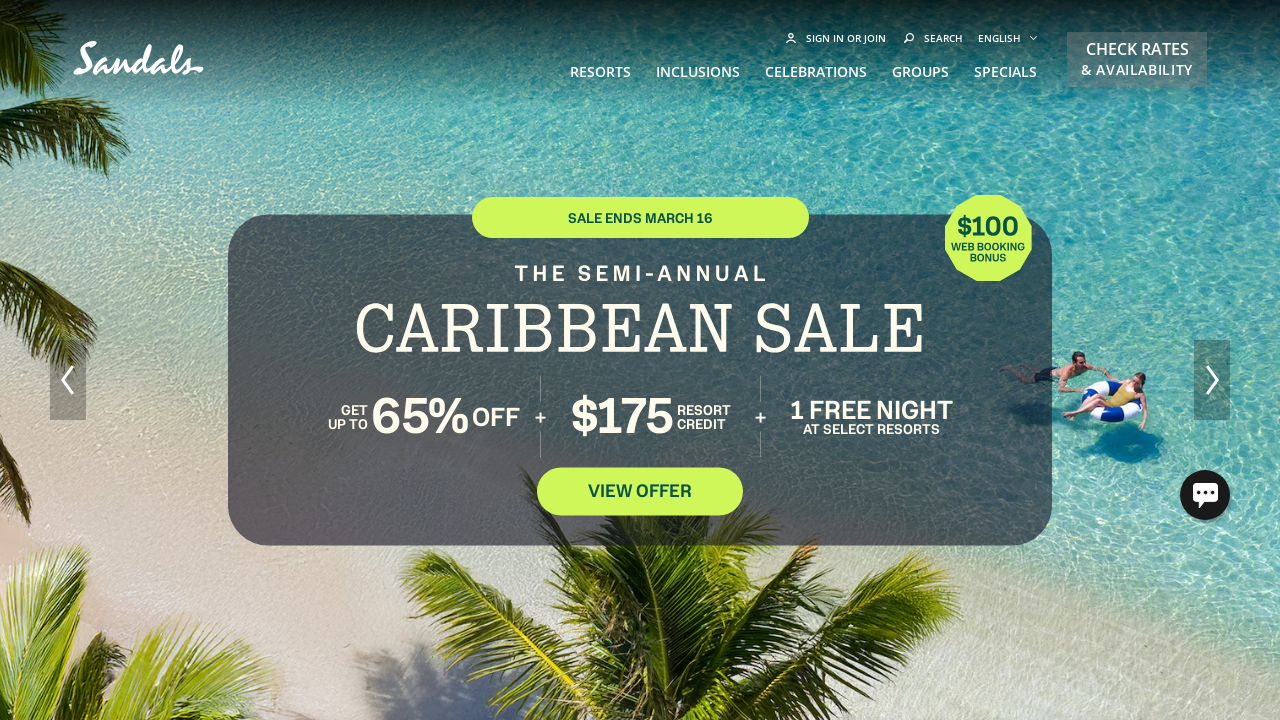